Tests checkbox and radio button functionality on jQueryUI demo page by checking a radio button inside an iframe and verifying its state changes

Starting URL: https://jqueryui.com/checkboxradio/

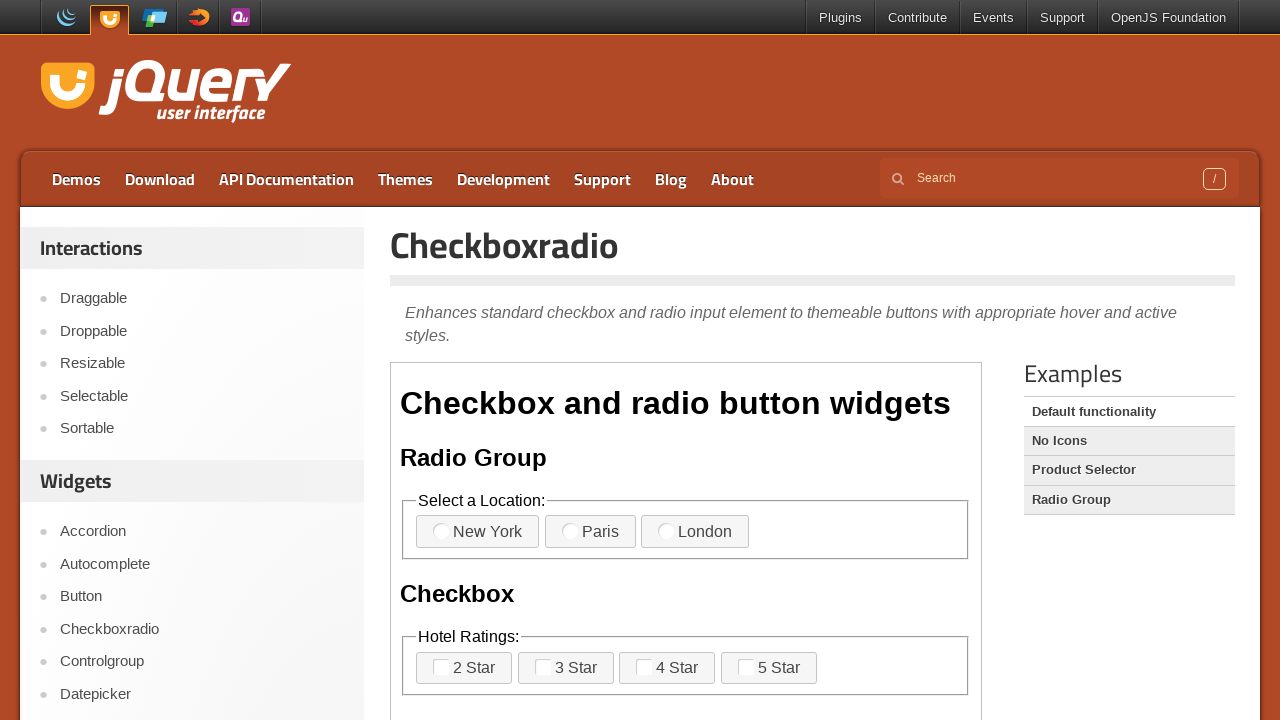

Navigated to jQueryUI checkboxradio demo page
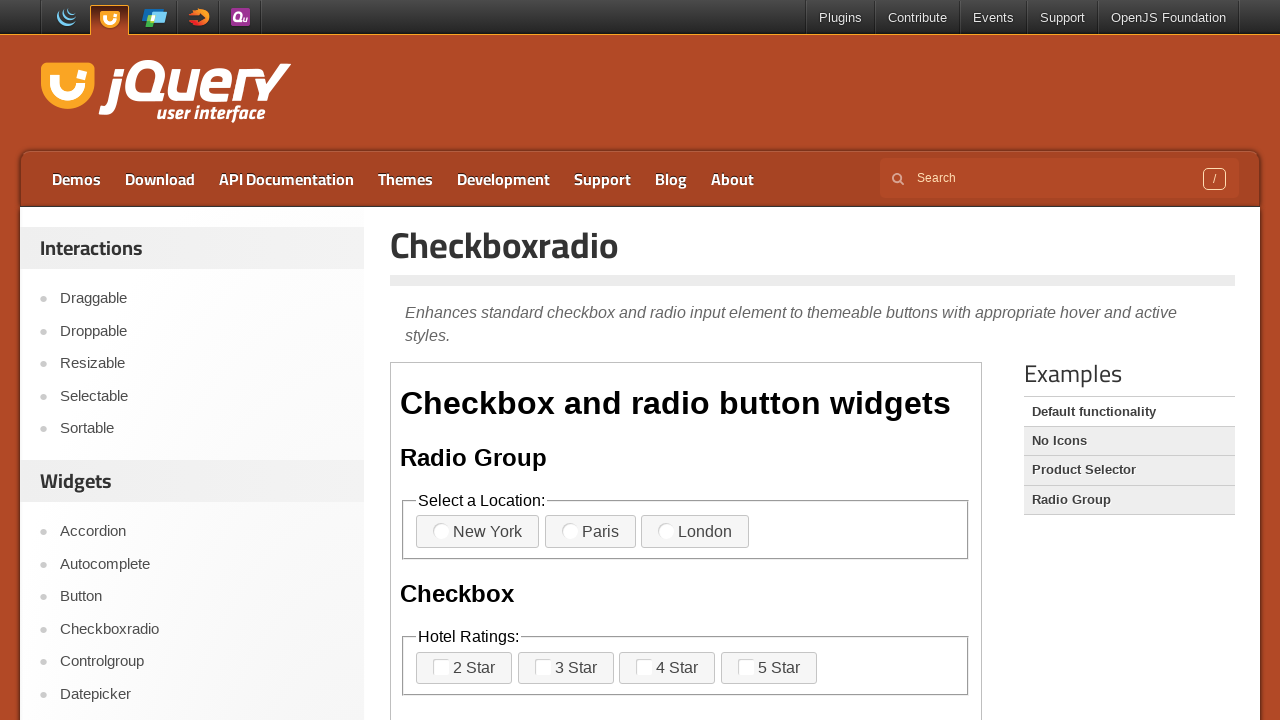

Located demo iframe
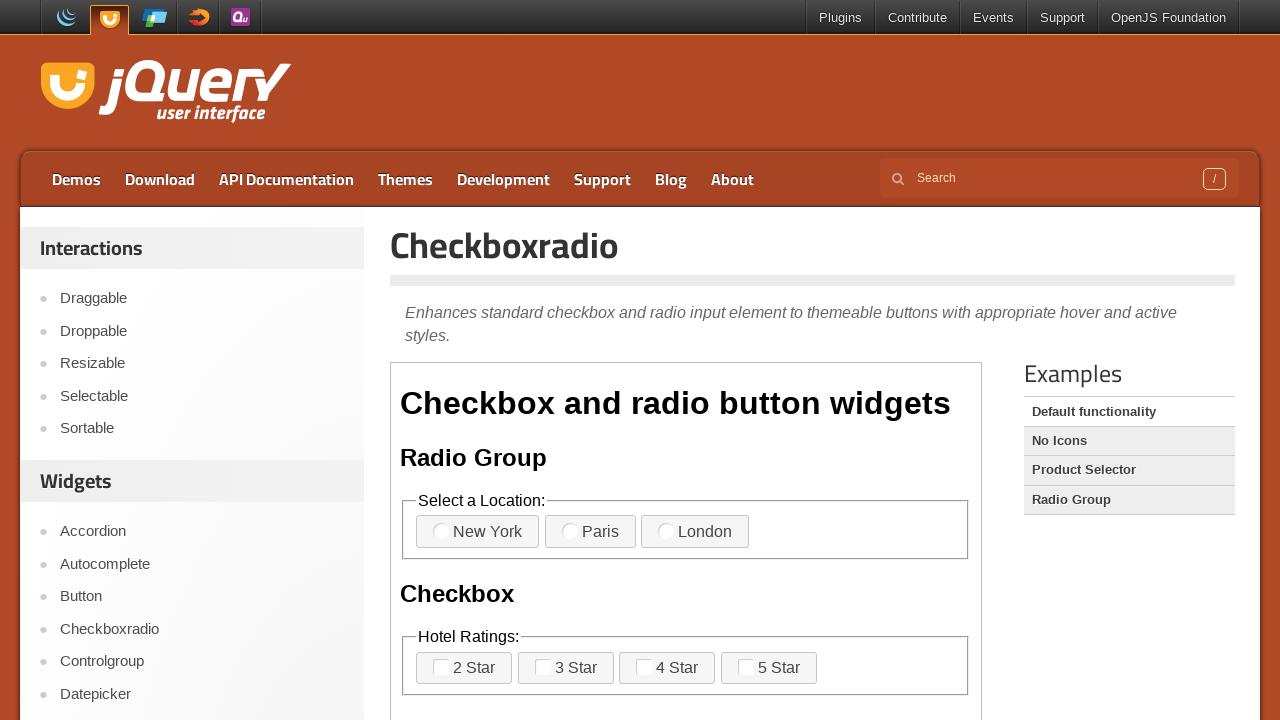

Verified radio button is initially unchecked
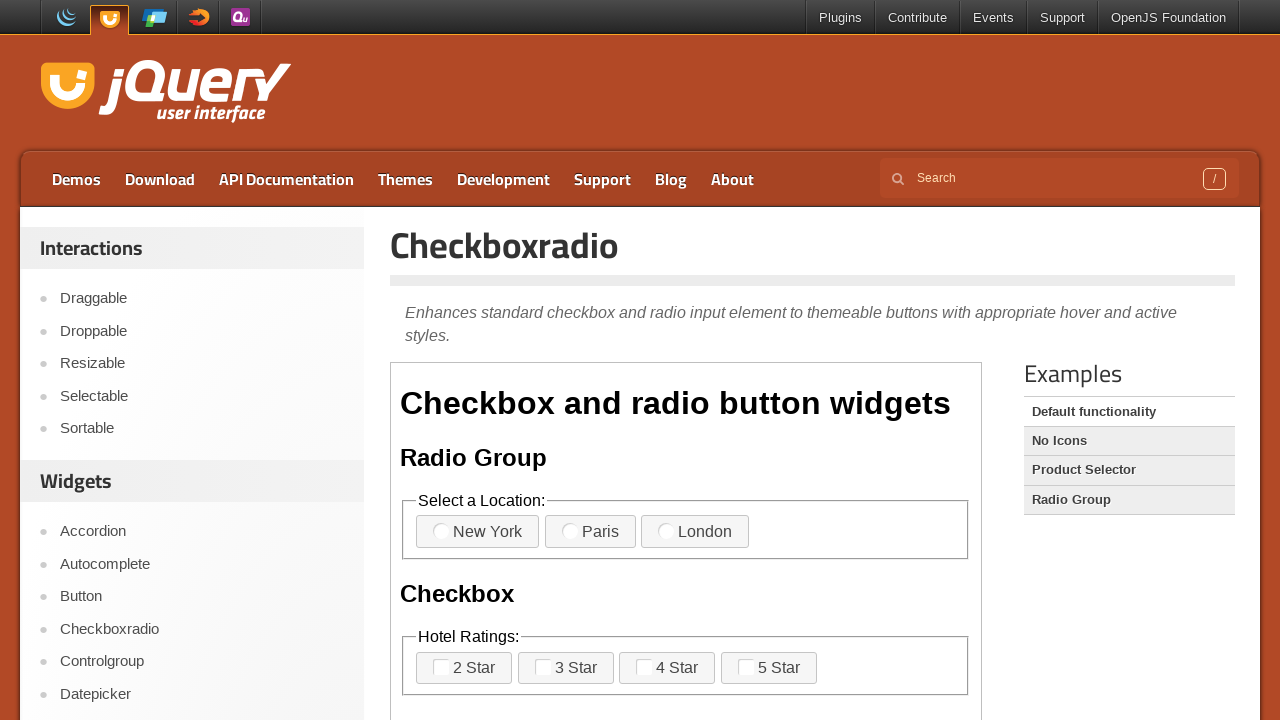

Checked the radio button at (478, 532) on .demo-frame >> internal:control=enter-frame >> [for="radio-1"]
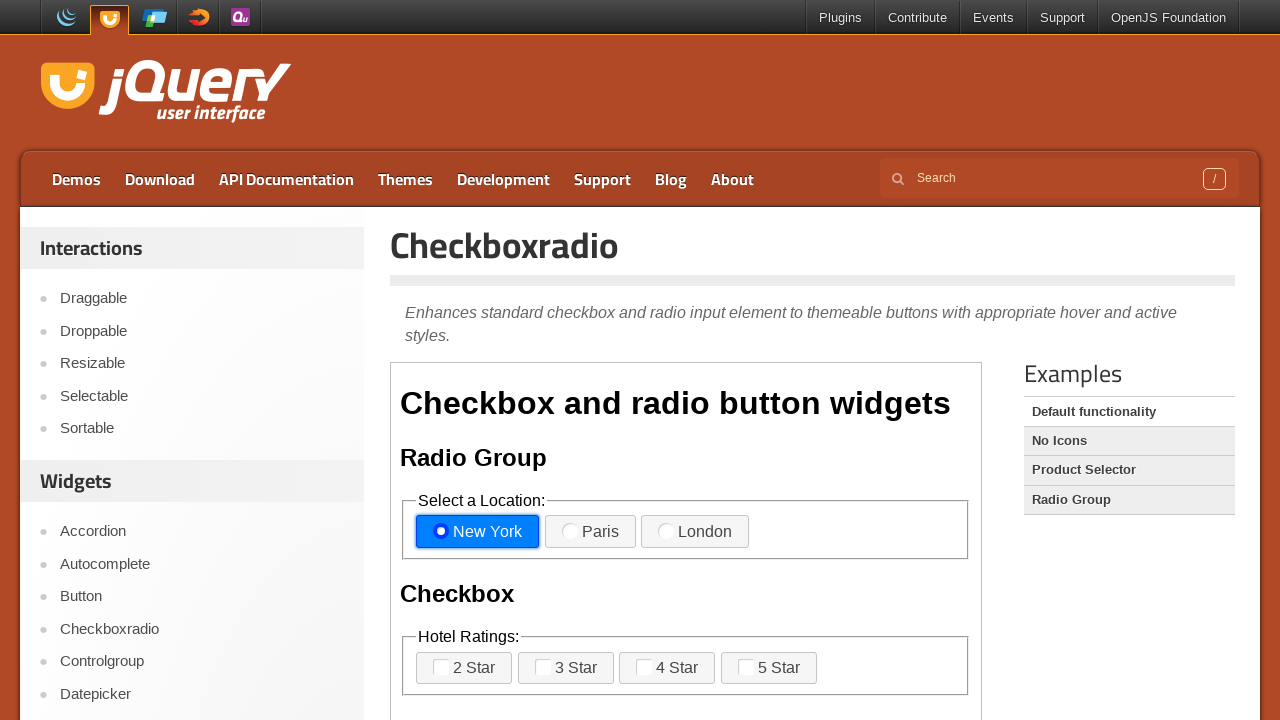

Verified radio button is now checked
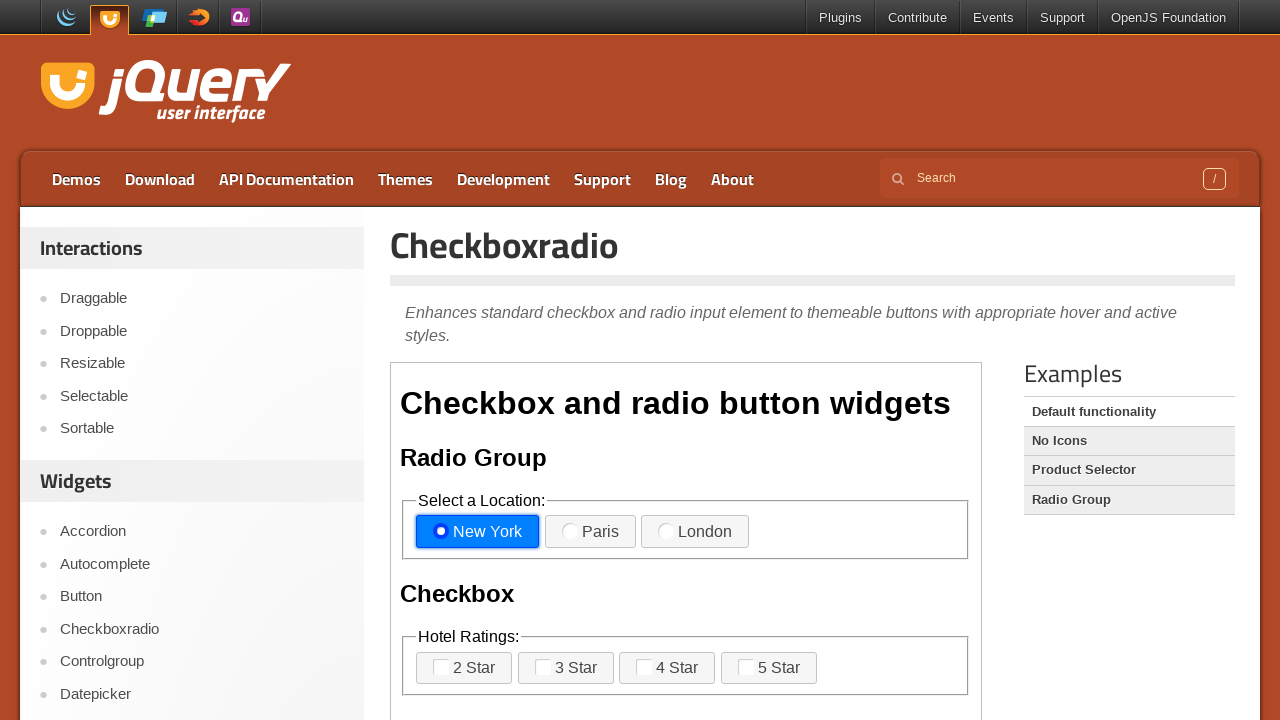

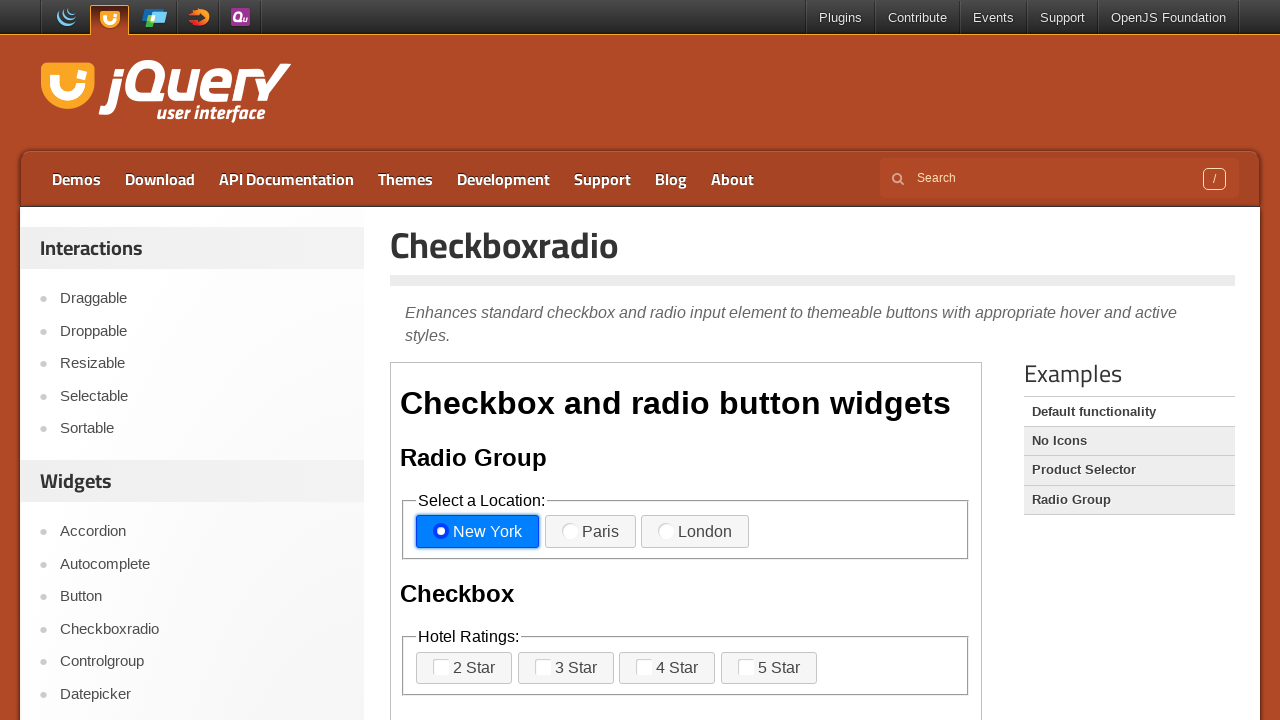